Fills out a practice form by entering first name and last name fields

Starting URL: https://demoqa.com/automation-practice-form

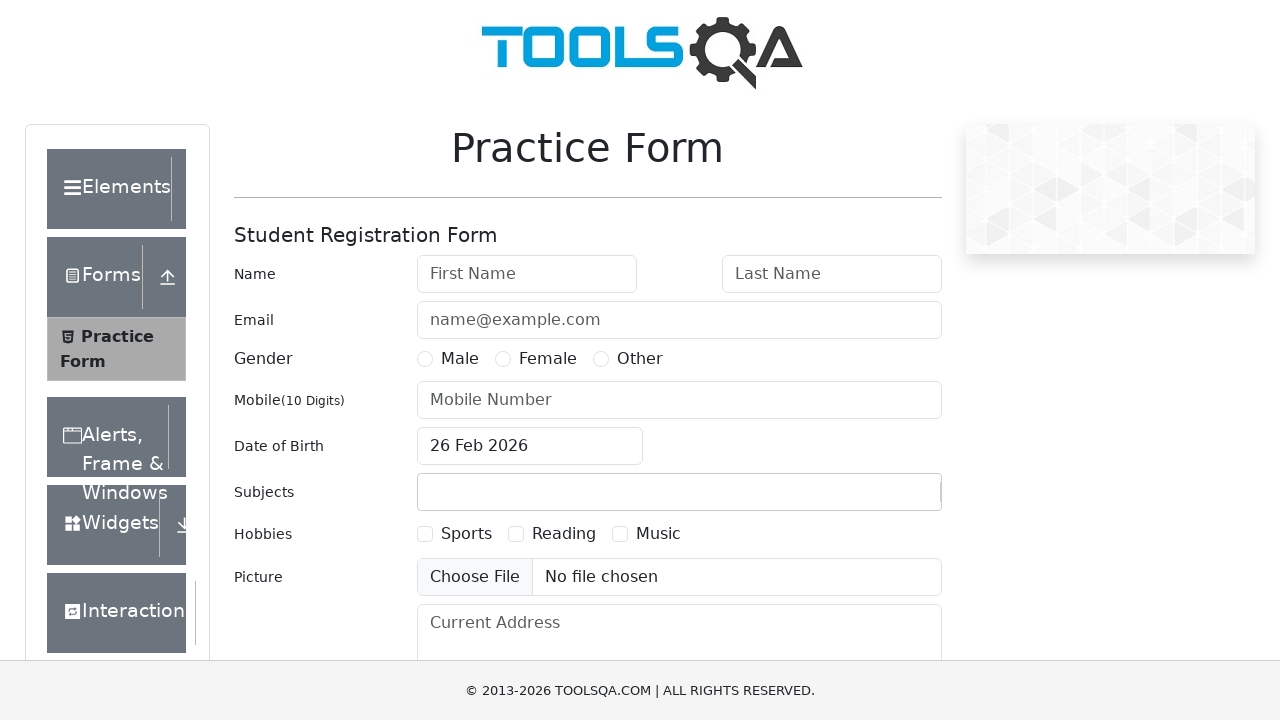

Practice form loaded and is visible
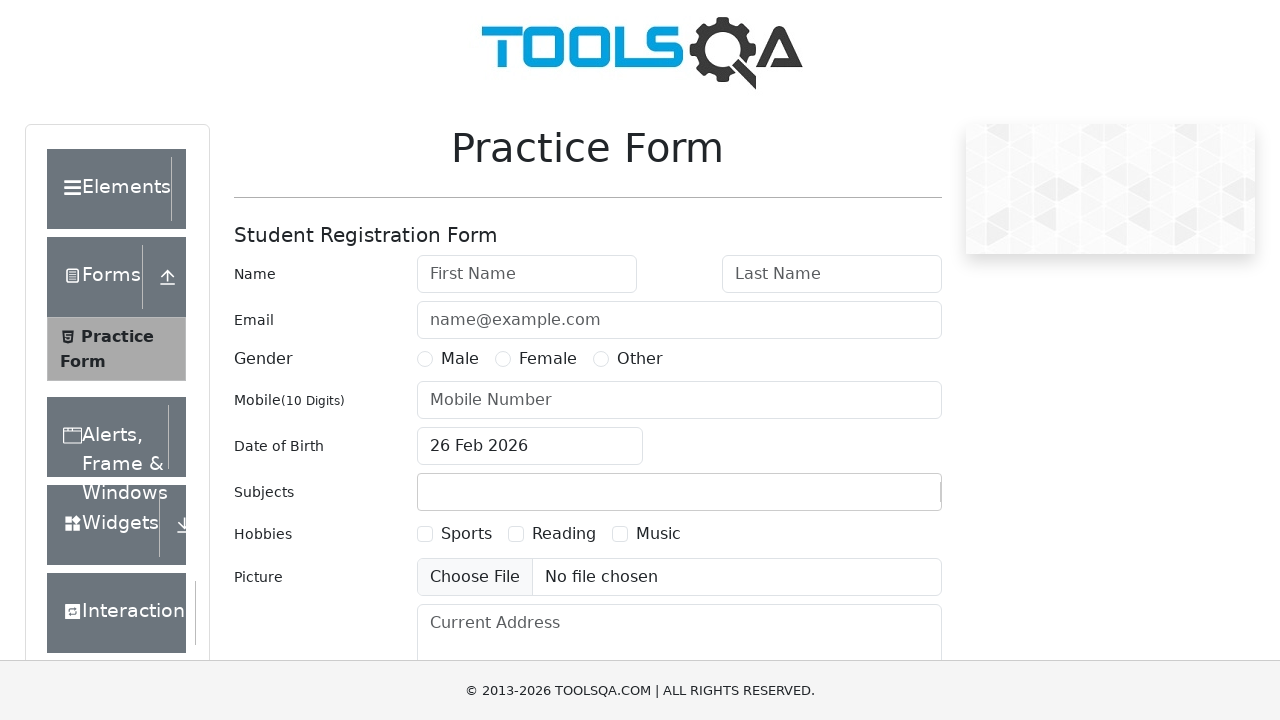

Entered 'Diana' in first name field on #firstName
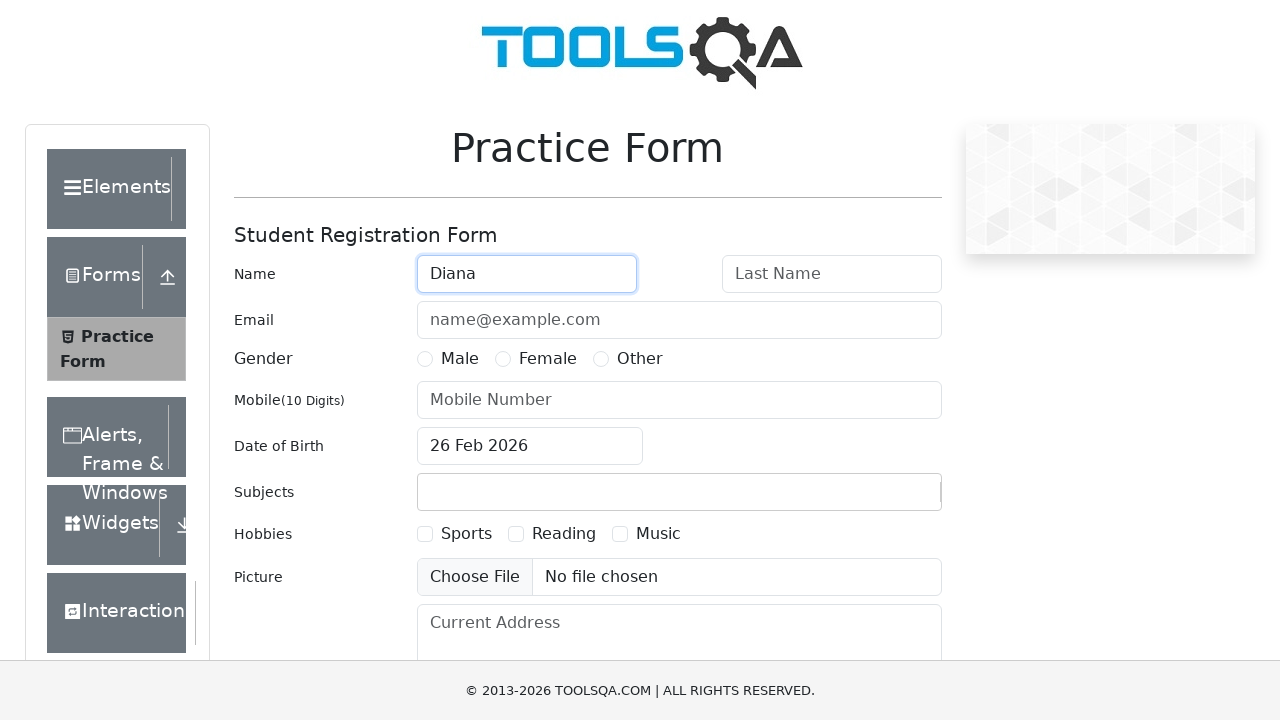

Entered 'Maria' in last name field on #lastName
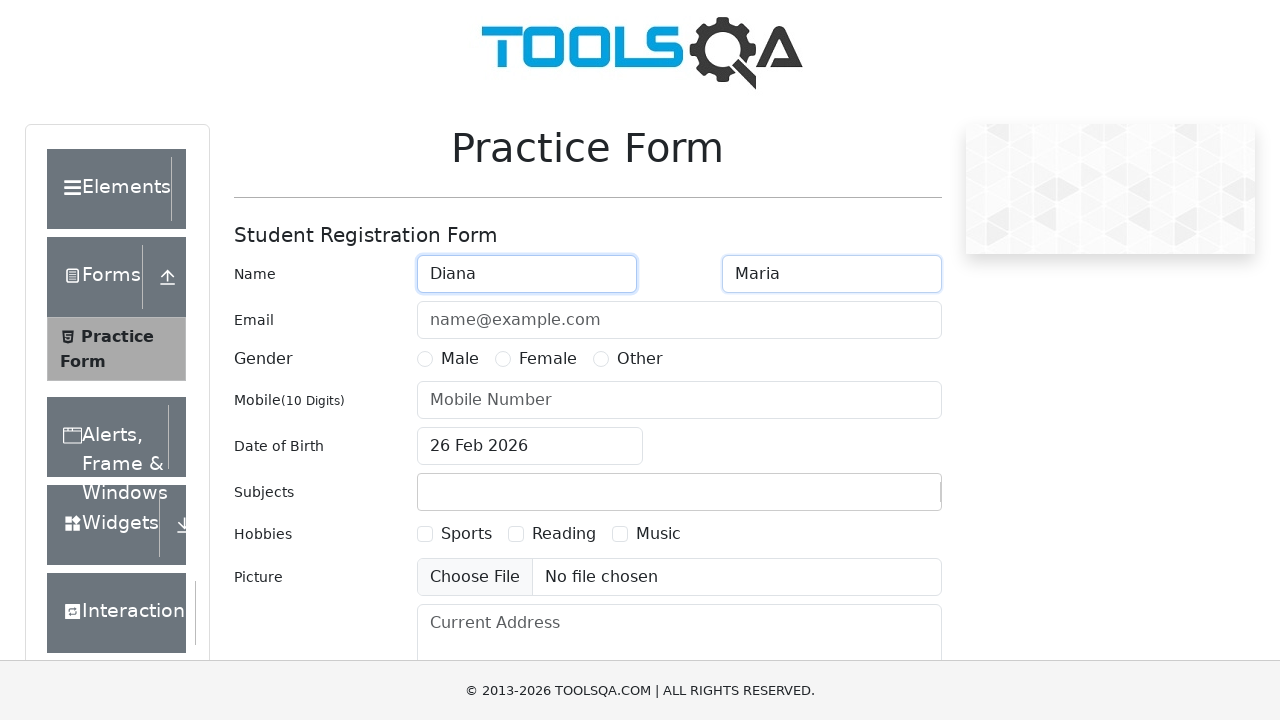

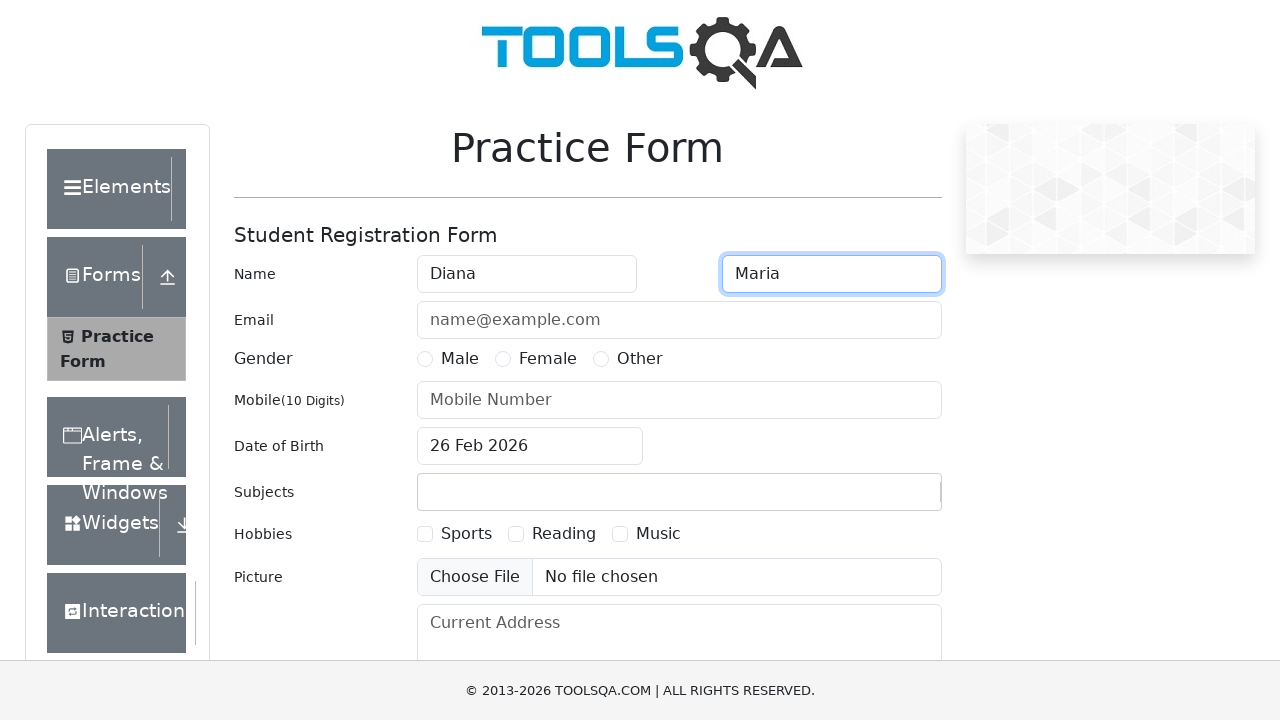